Navigates to Brazil's COVID-19 health data dashboard and clicks on export buttons to trigger data downloads for cases and deaths statistics.

Starting URL: https://infoms.saude.gov.br/extensions/covid-19_html/covid-19_html.html#

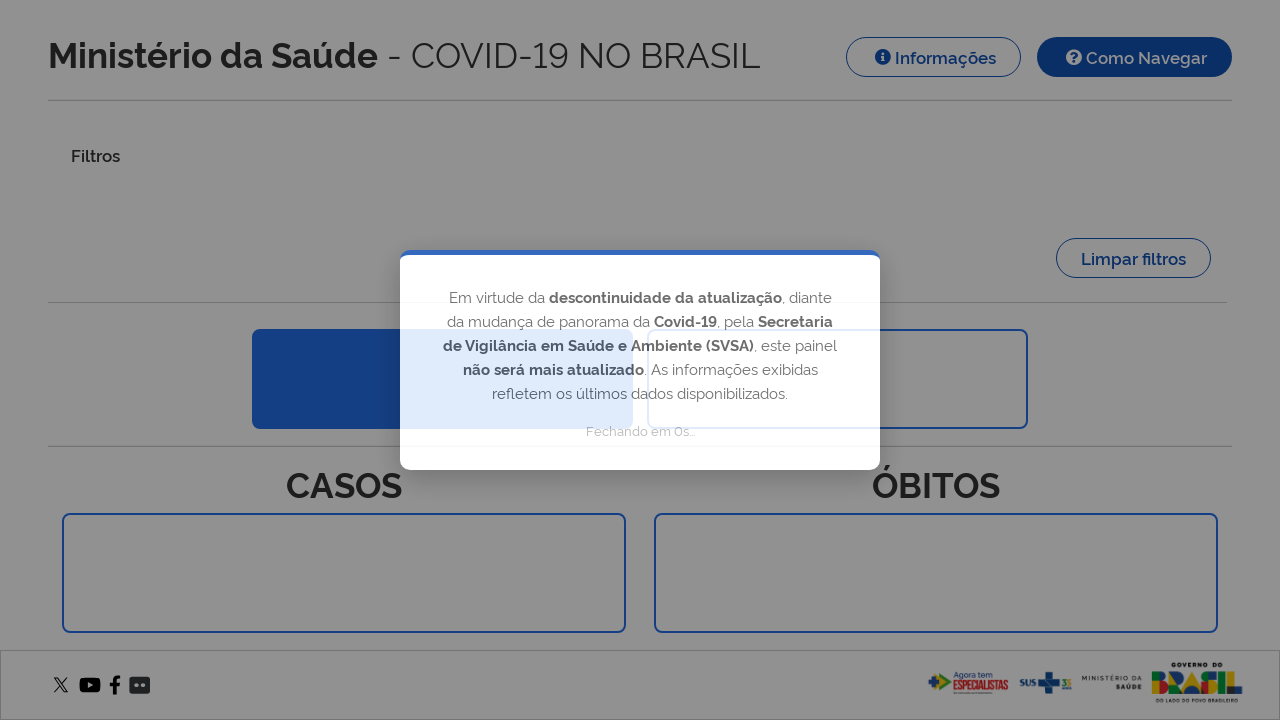

Waited for page to fully load (networkidle)
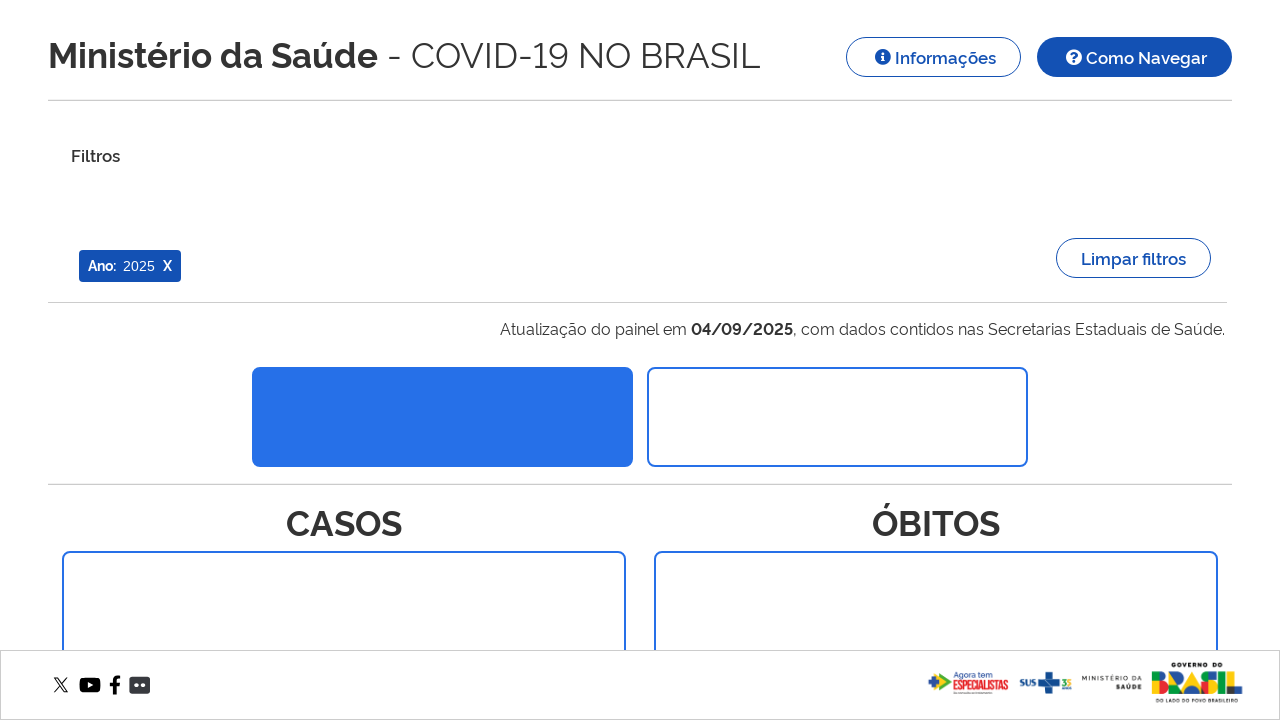

Clicked export button for COVID-19 cases data at (522, 360) on #exportar-dados-QV1-Casos-01
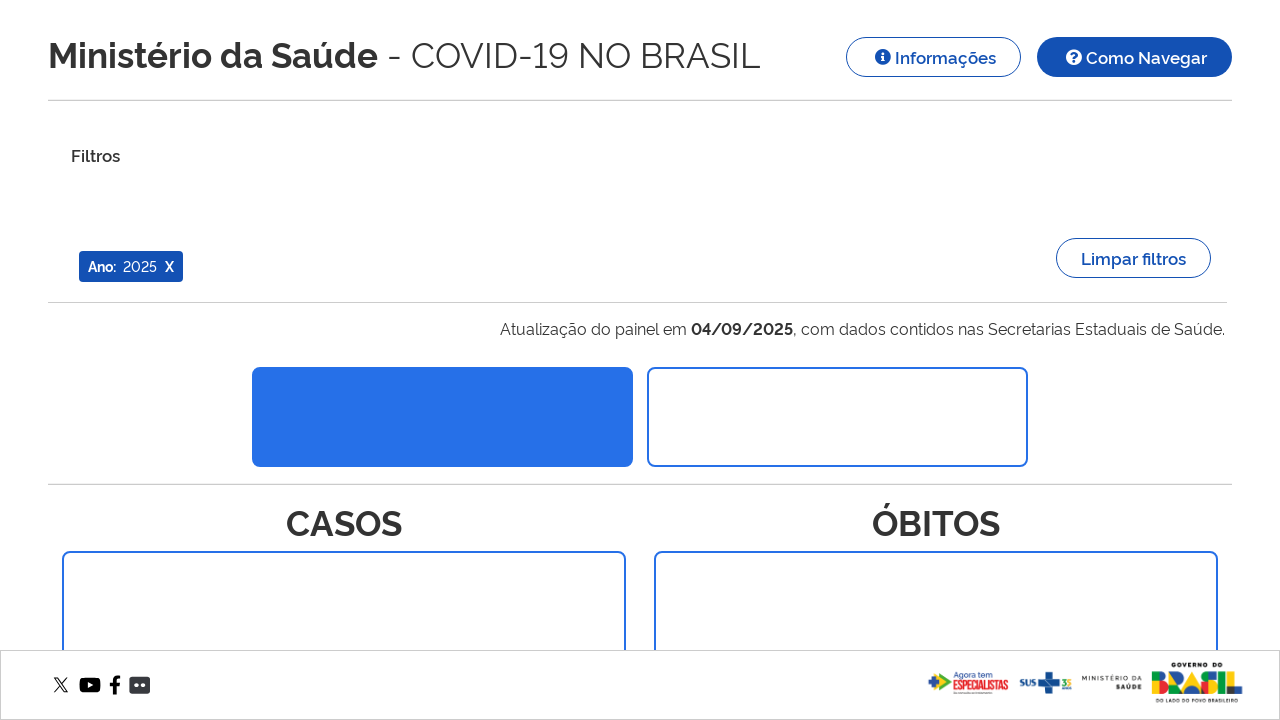

Waited 2 seconds for cases export popup to process
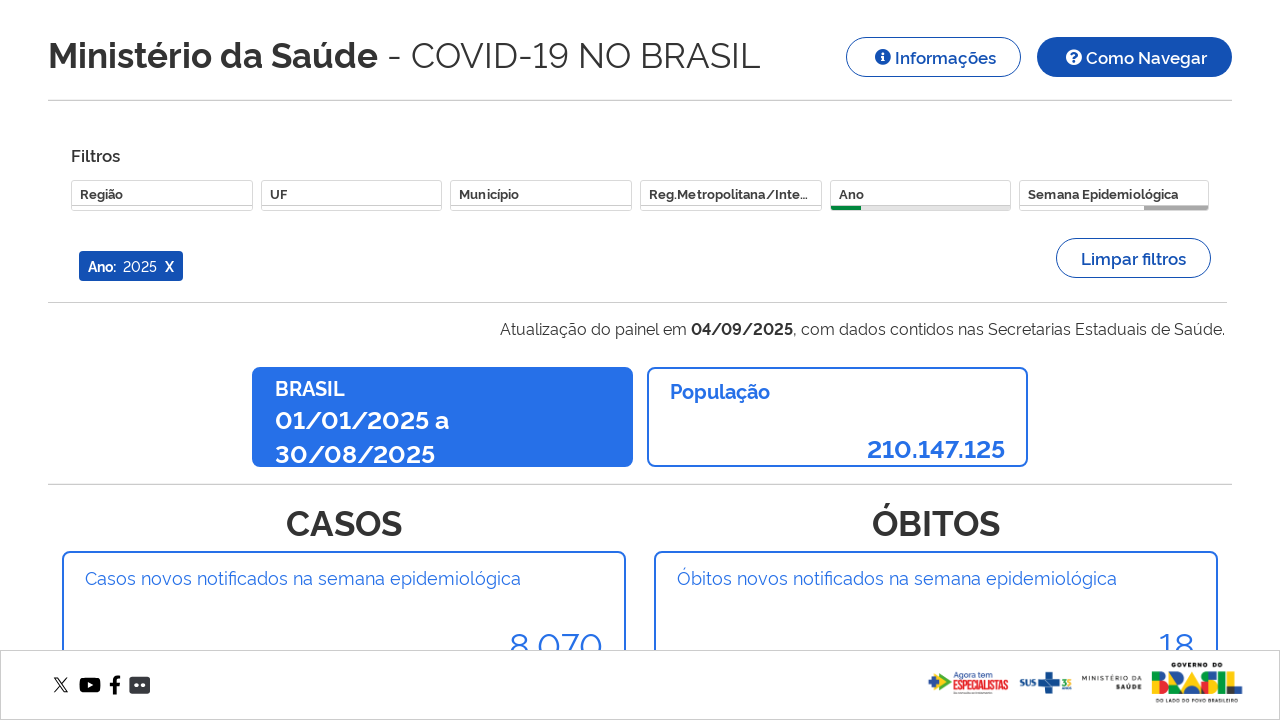

Clicked export button for COVID-19 deaths data at (1114, 360) on #exportar-dados-QV1-Obitos-01
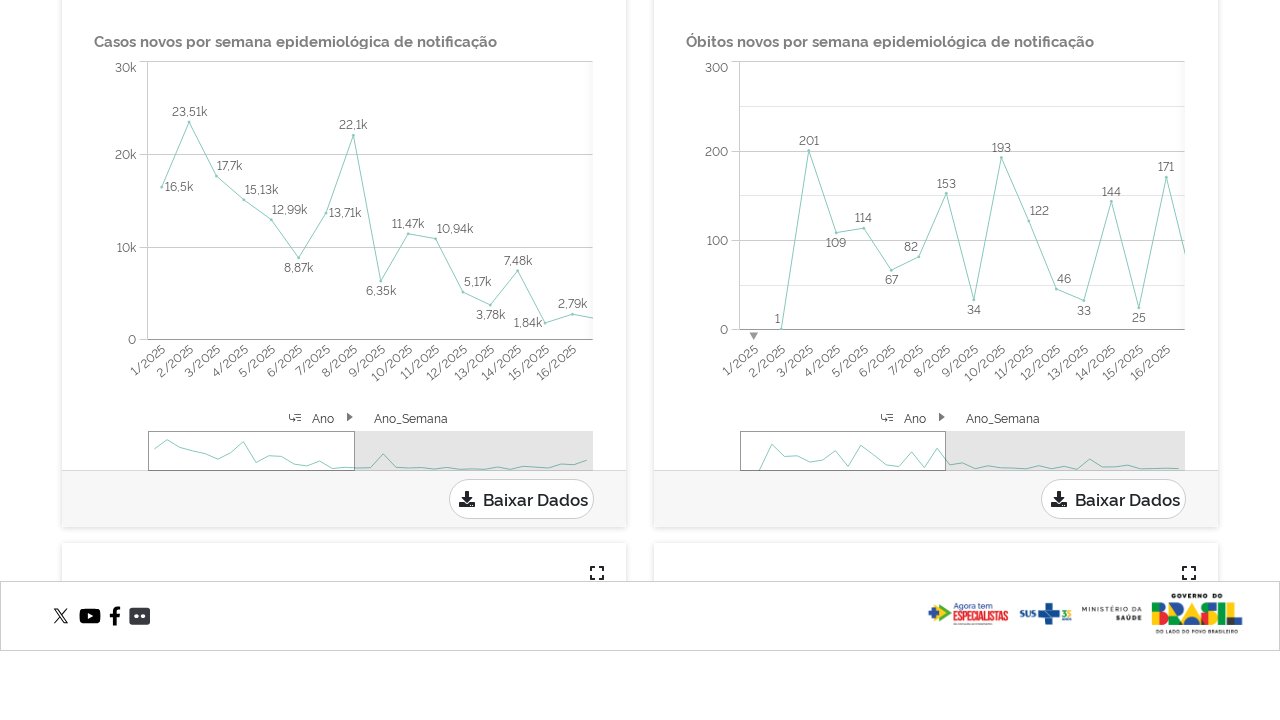

Waited 2 seconds for deaths export popup to process
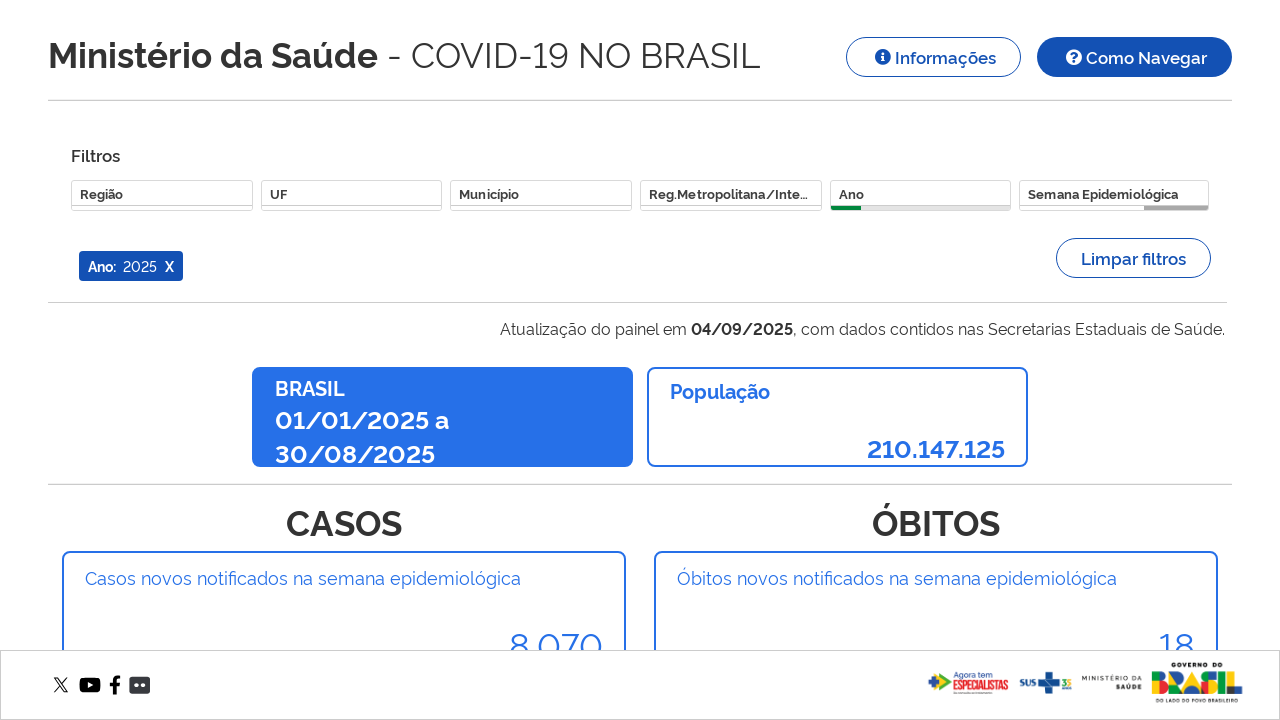

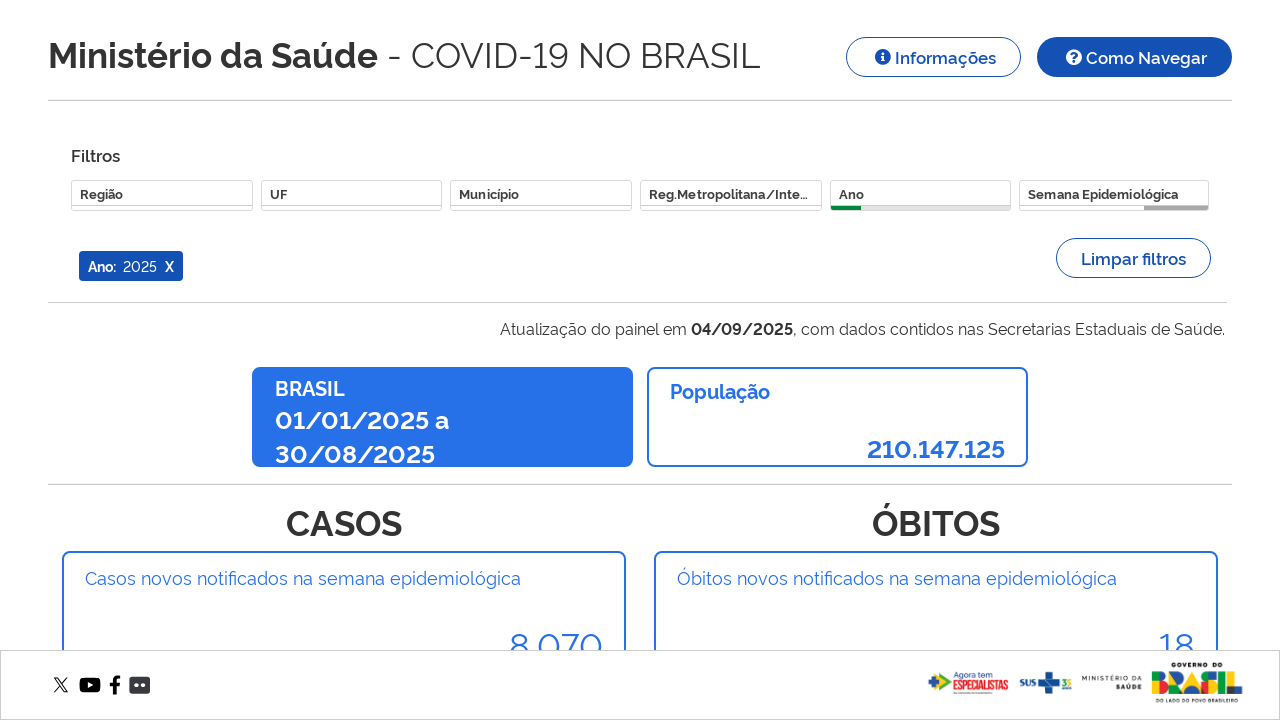